Tests mobile number validation by submitting the form with a phone number that is too short (5 digits instead of 10) to verify validation error.

Starting URL: https://demoqa.com/automation-practice-form

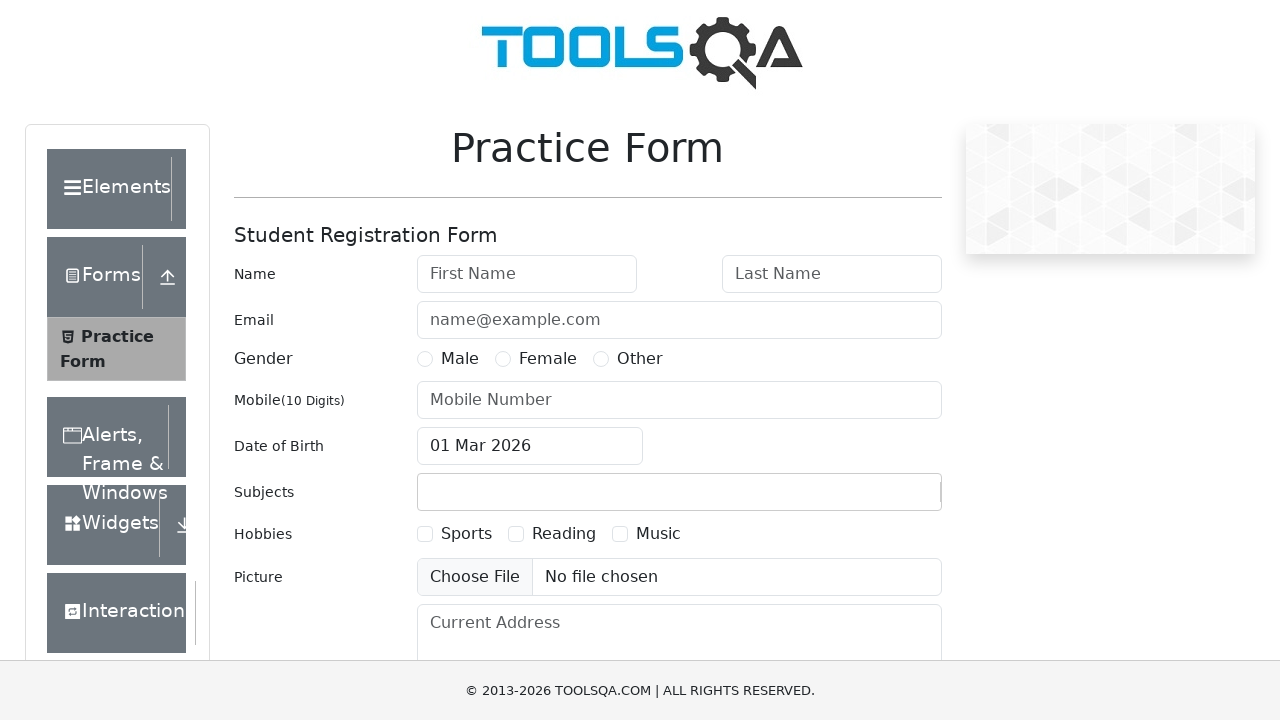

Filled first name field with 'John' on #firstName
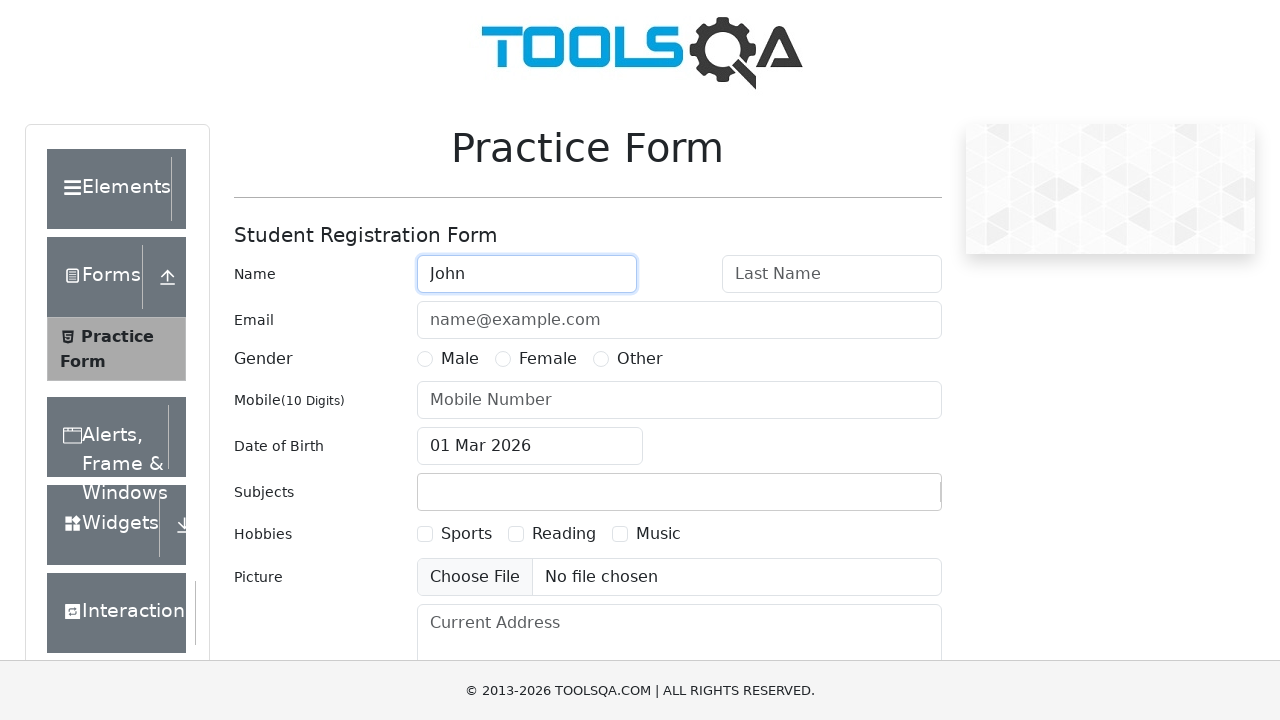

Filled last name field with 'Doe' on #lastName
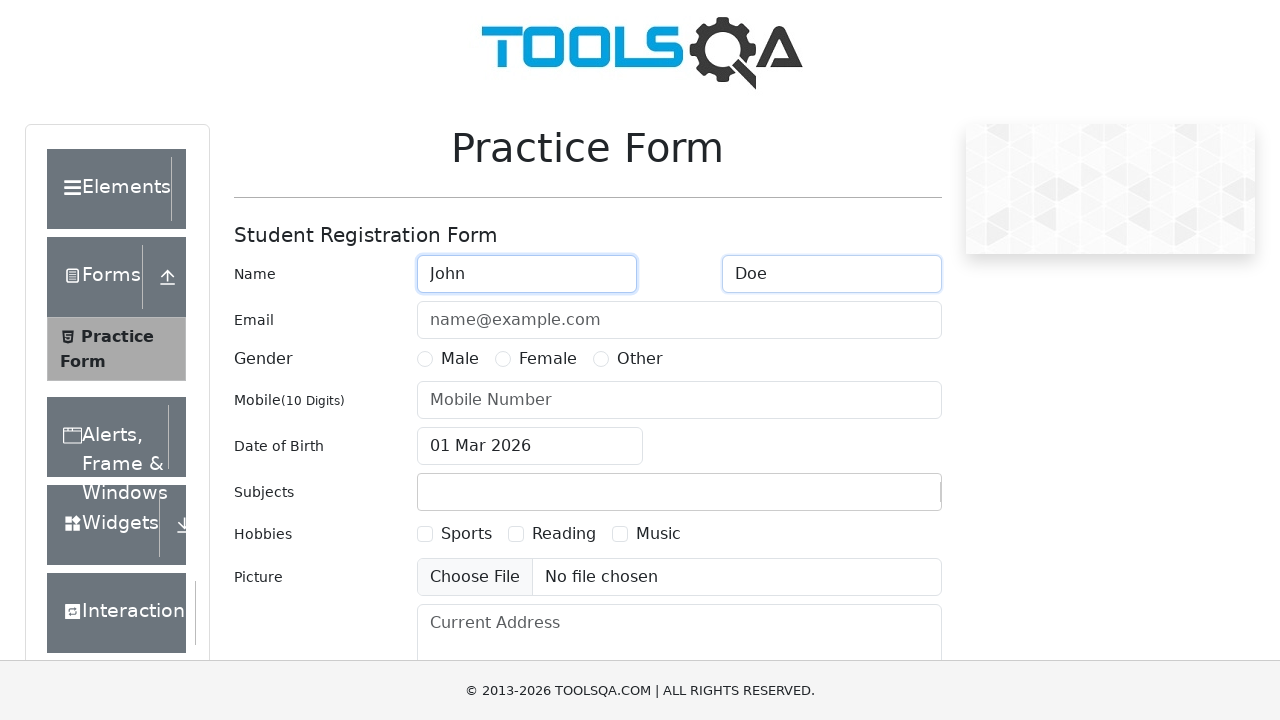

Filled email field with 'john.doe@example.com' on #userEmail
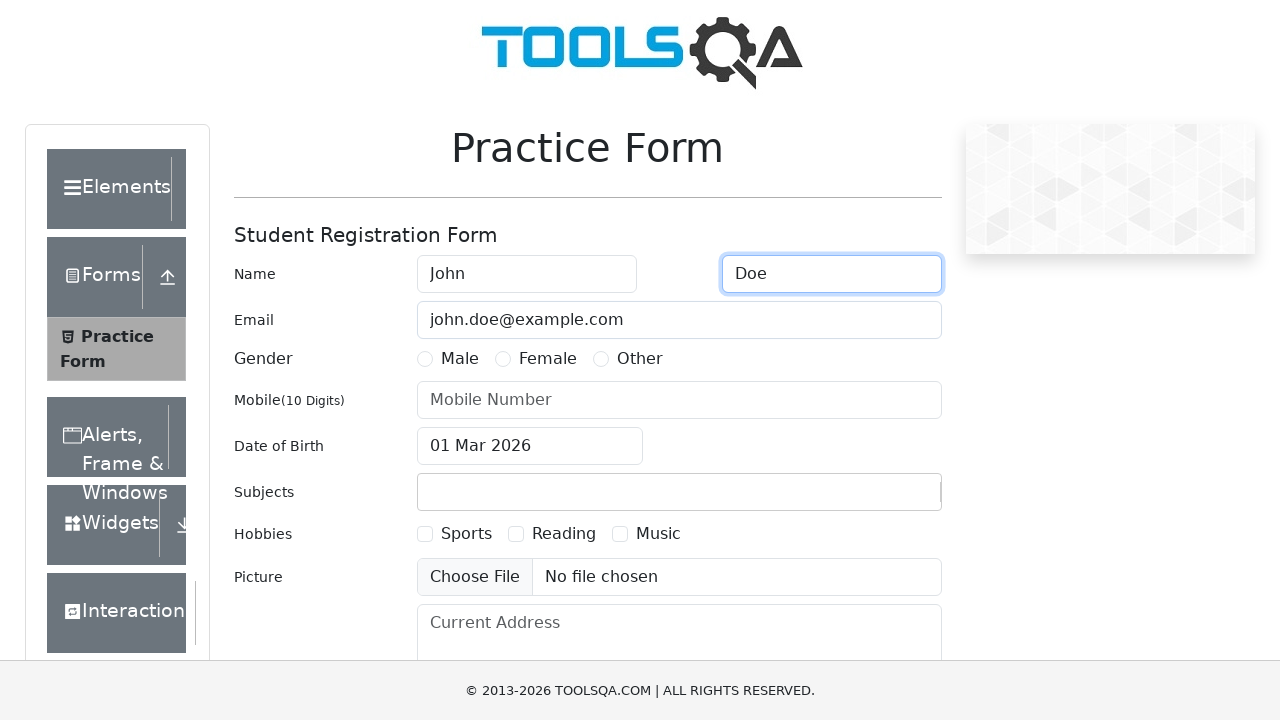

Filled mobile number field with invalid short number '12345' (5 digits instead of 10) on #userNumber
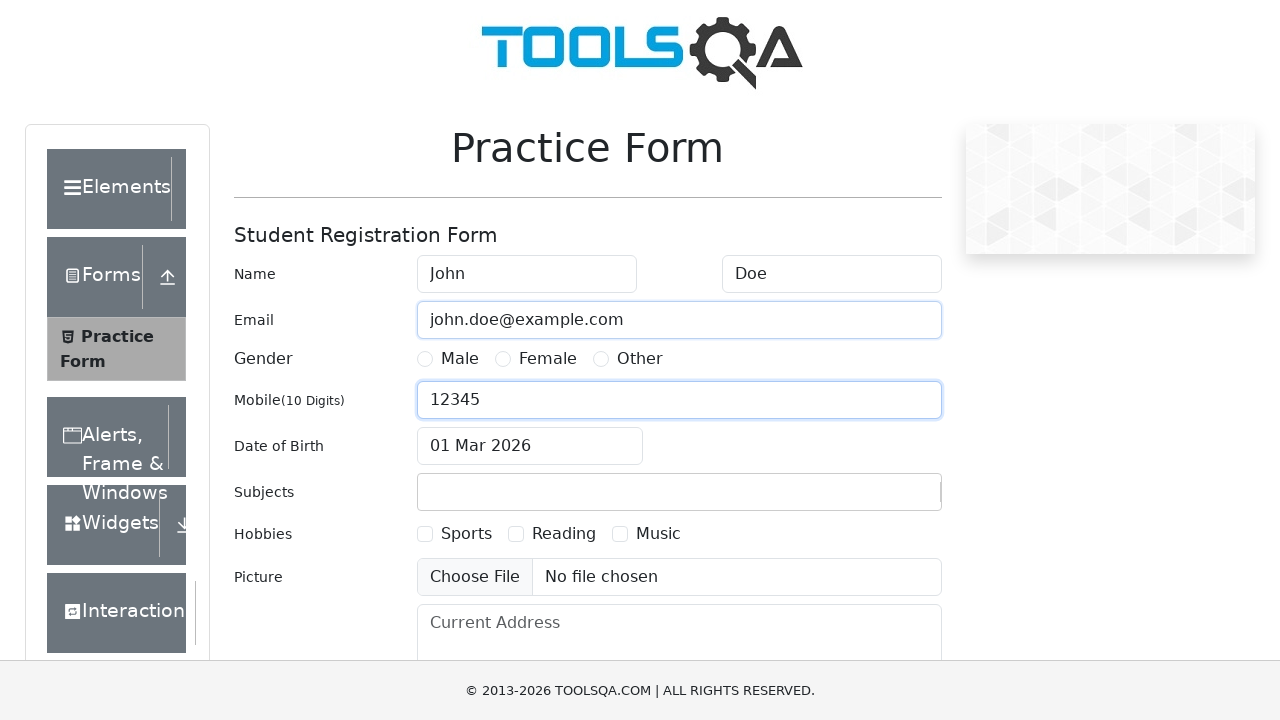

Clicked submit button to submit form with invalid mobile number at (885, 499) on #submit
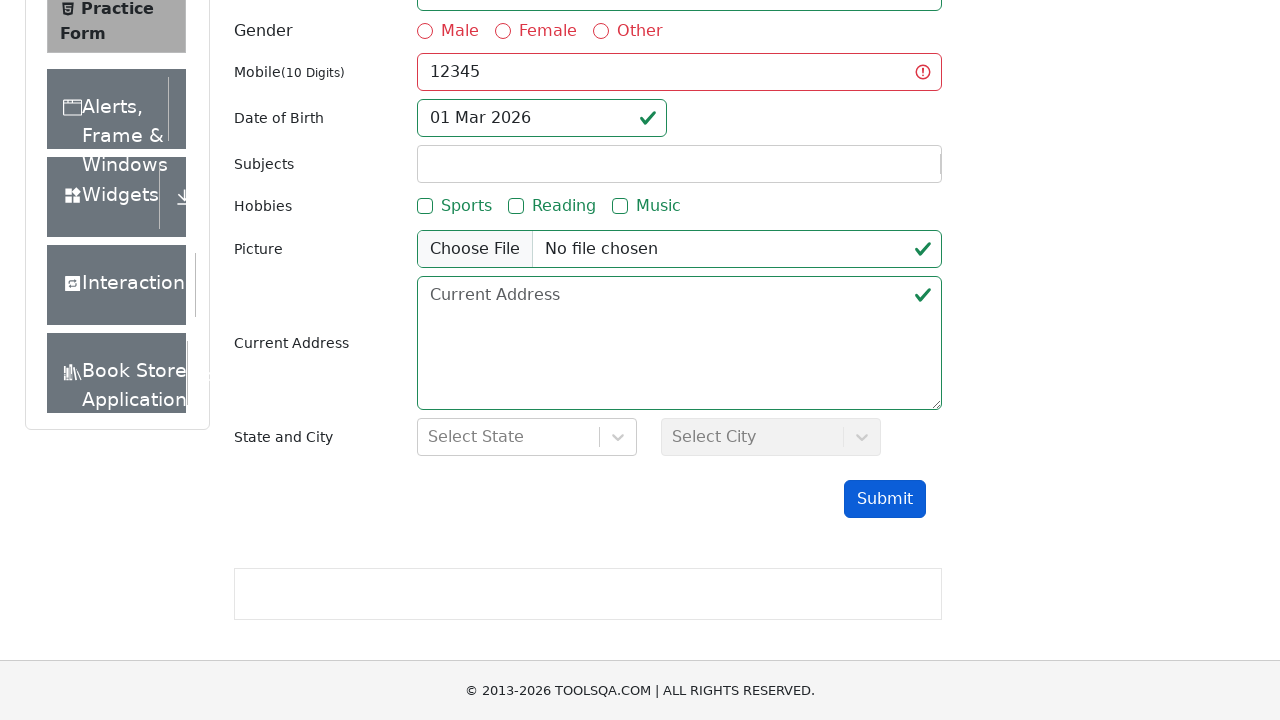

Waited for form validation to be applied and error state displayed
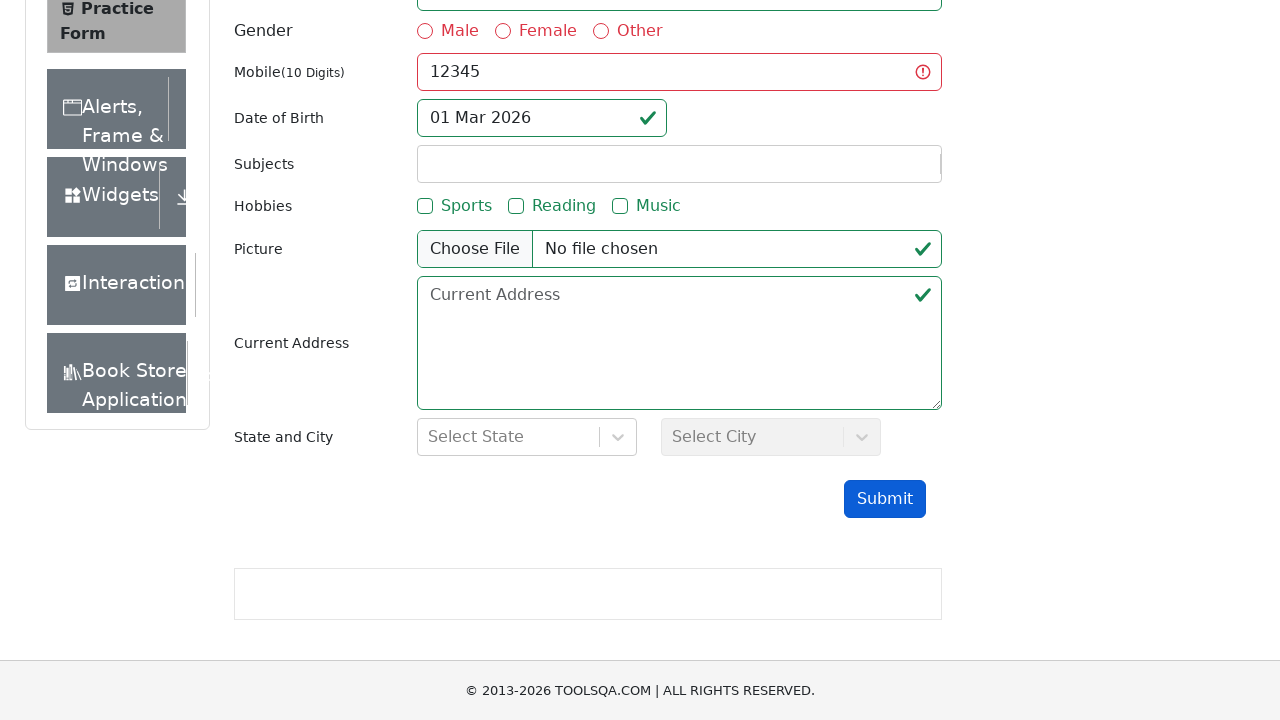

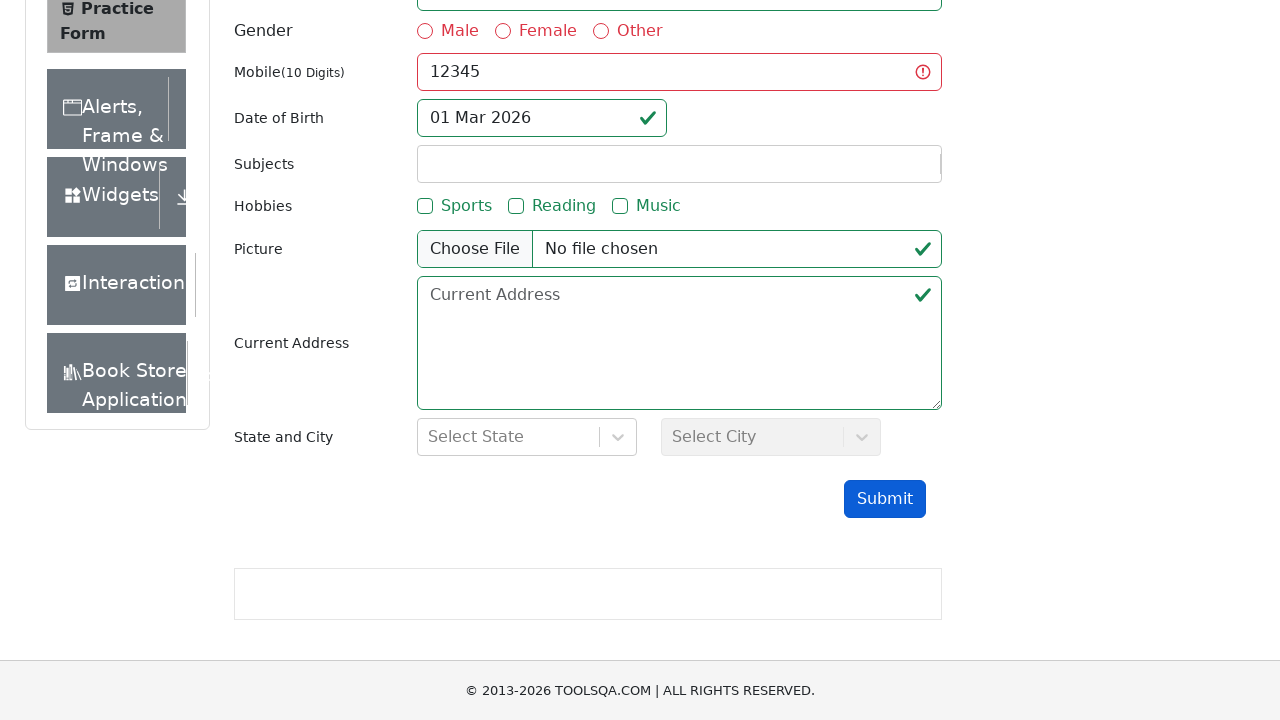